Solves a mathematical challenge by extracting a value from an element attribute, calculating a result, and submitting a form with checkboxes

Starting URL: http://suninjuly.github.io/get_attribute.html

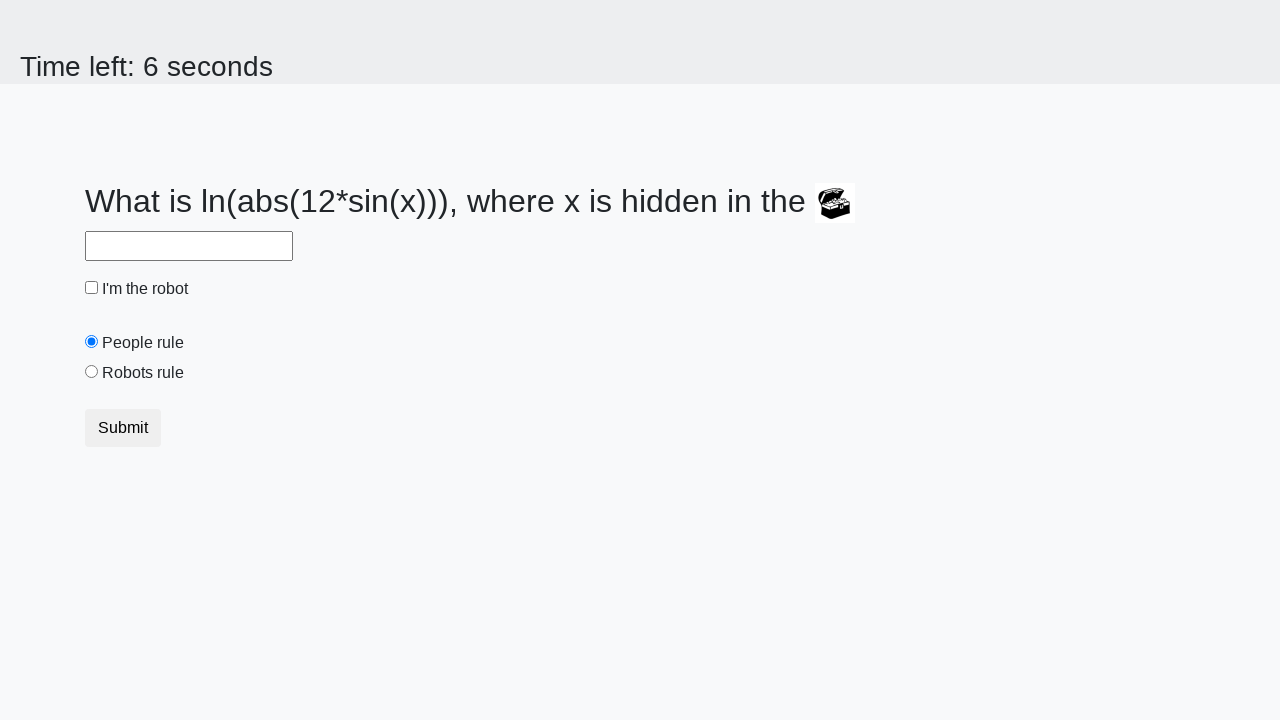

Retrieved valuex attribute from treasure element
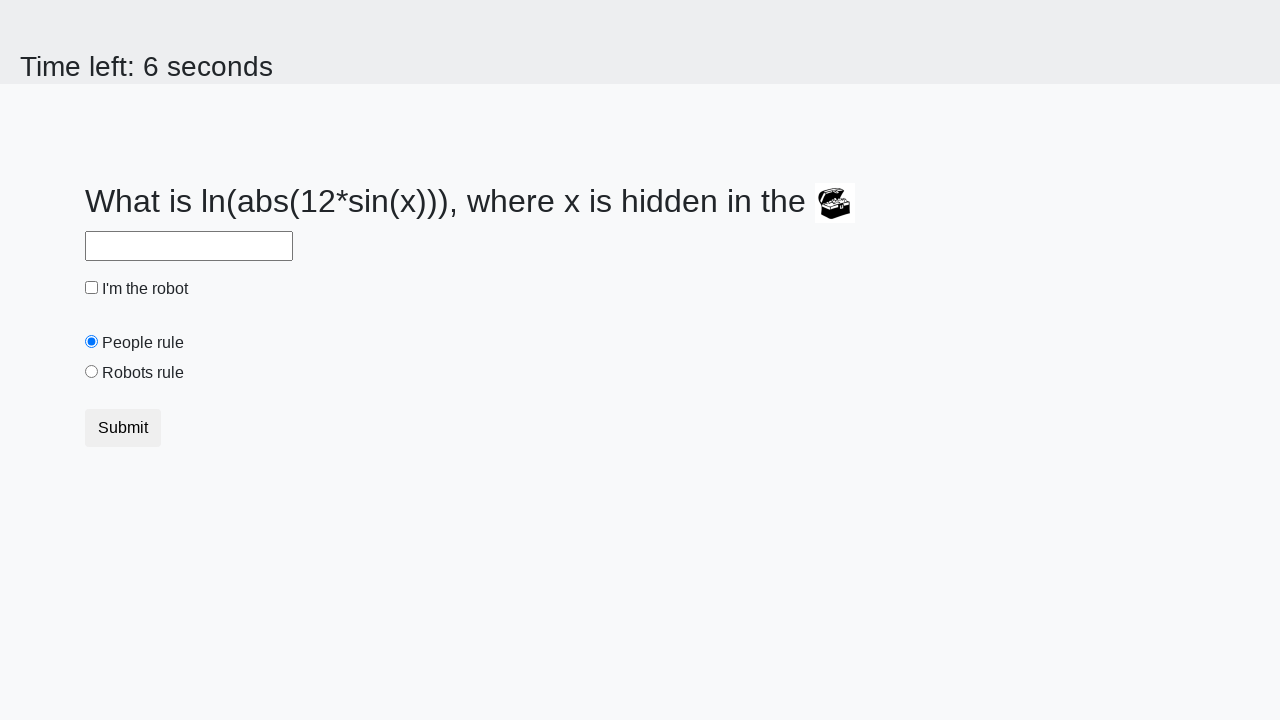

Filled answer field with calculated mathematical result on #answer
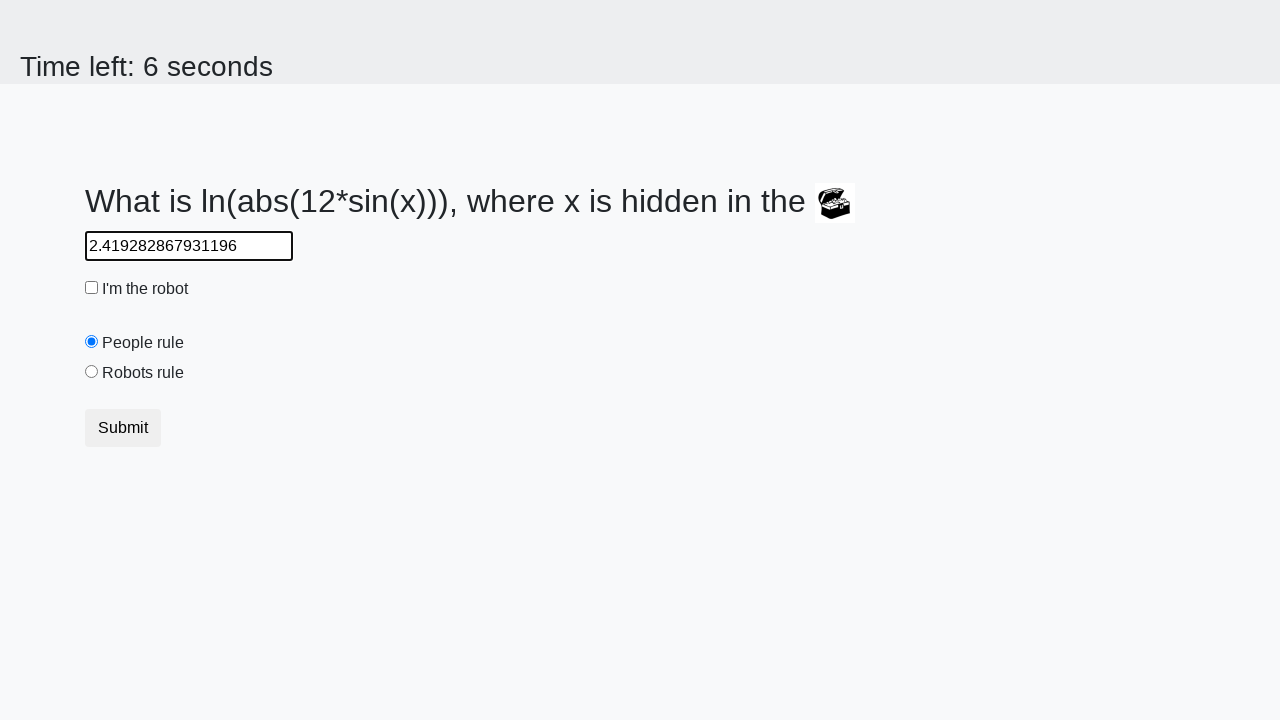

Clicked robot checkbox at (92, 288) on #robotCheckbox
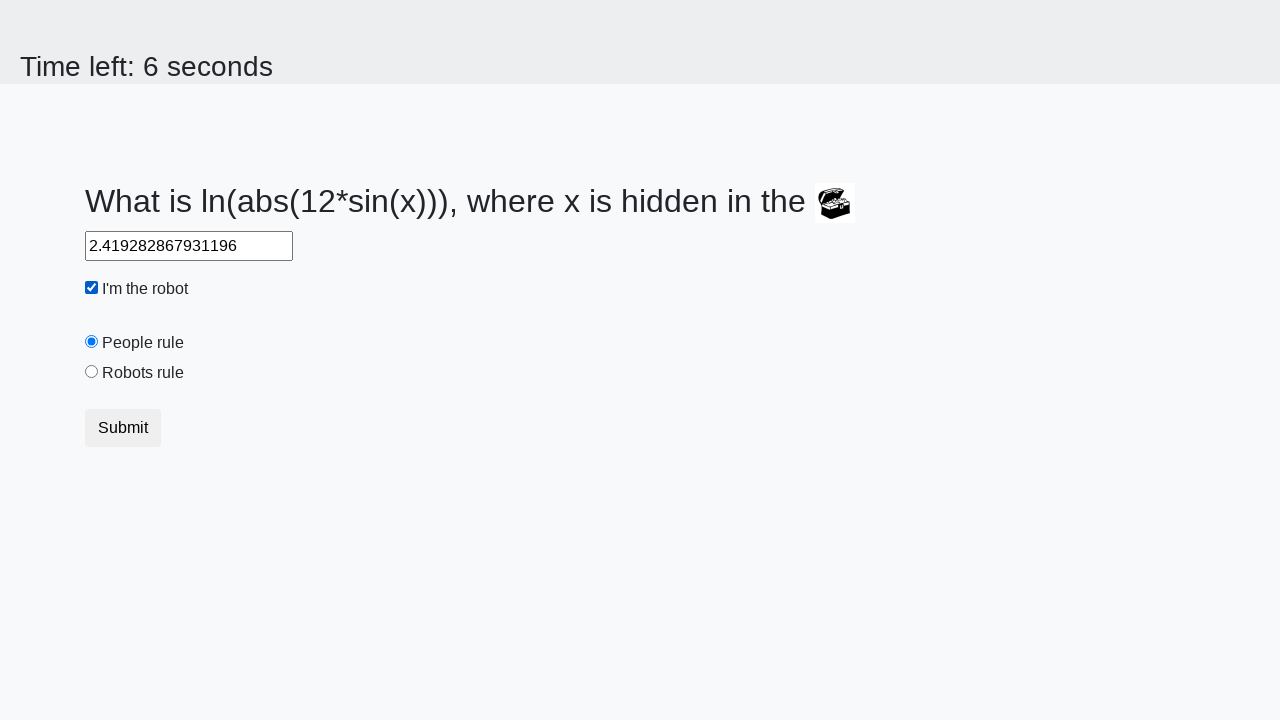

Clicked robots rule radio button at (92, 372) on #robotsRule
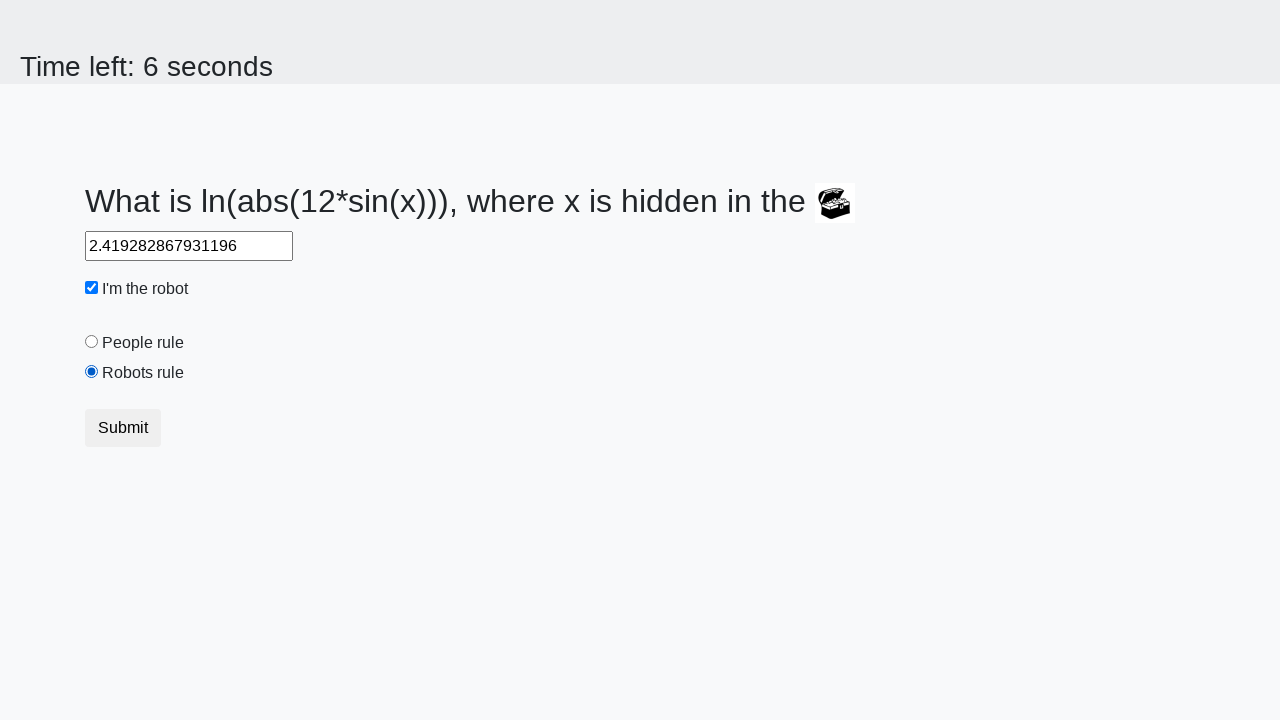

Clicked submit button to complete form at (123, 428) on .btn-default
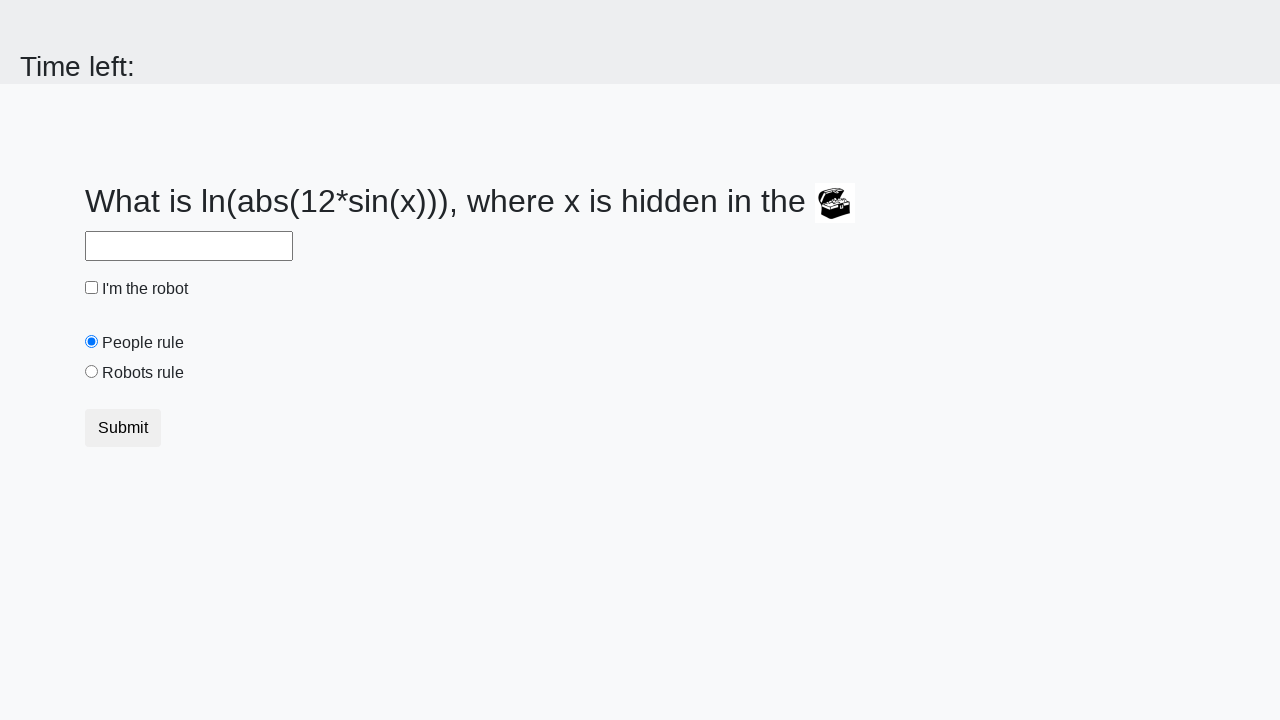

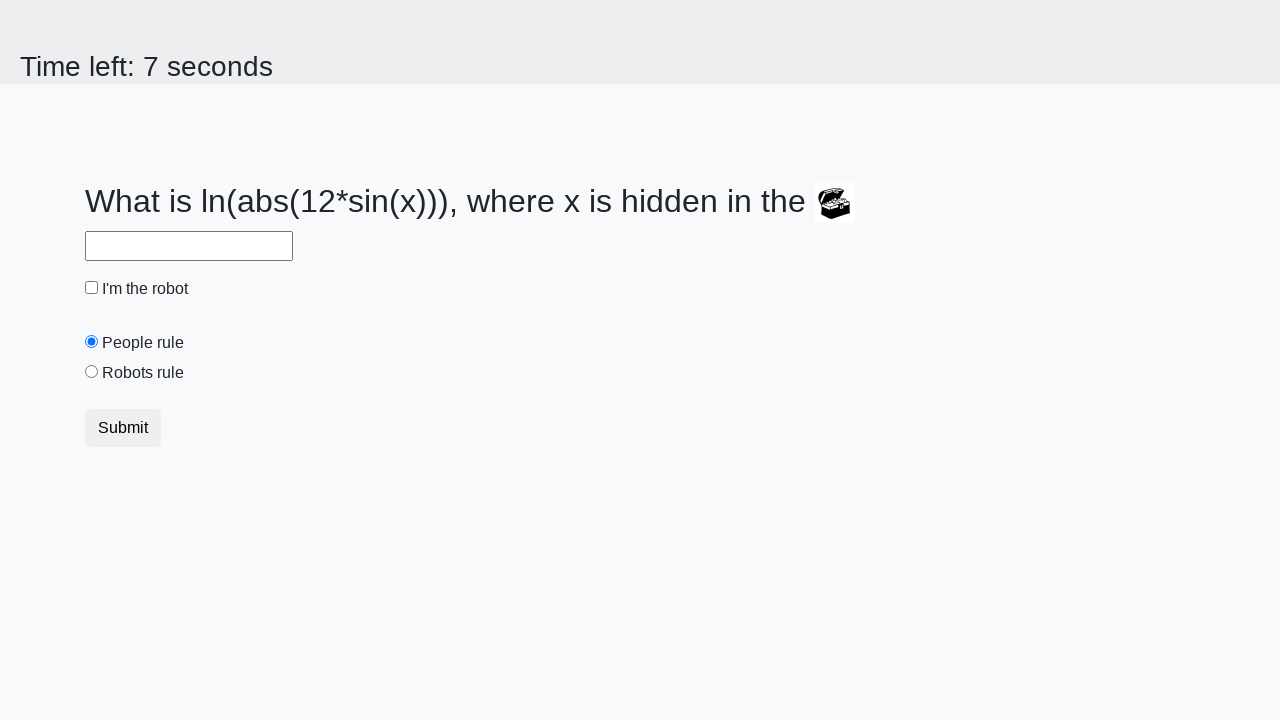